Navigates to Skylink Impact website, clicks on the Consulting button, and verifies navigation to the consulting page

Starting URL: https://www.skylinkimpact.com/

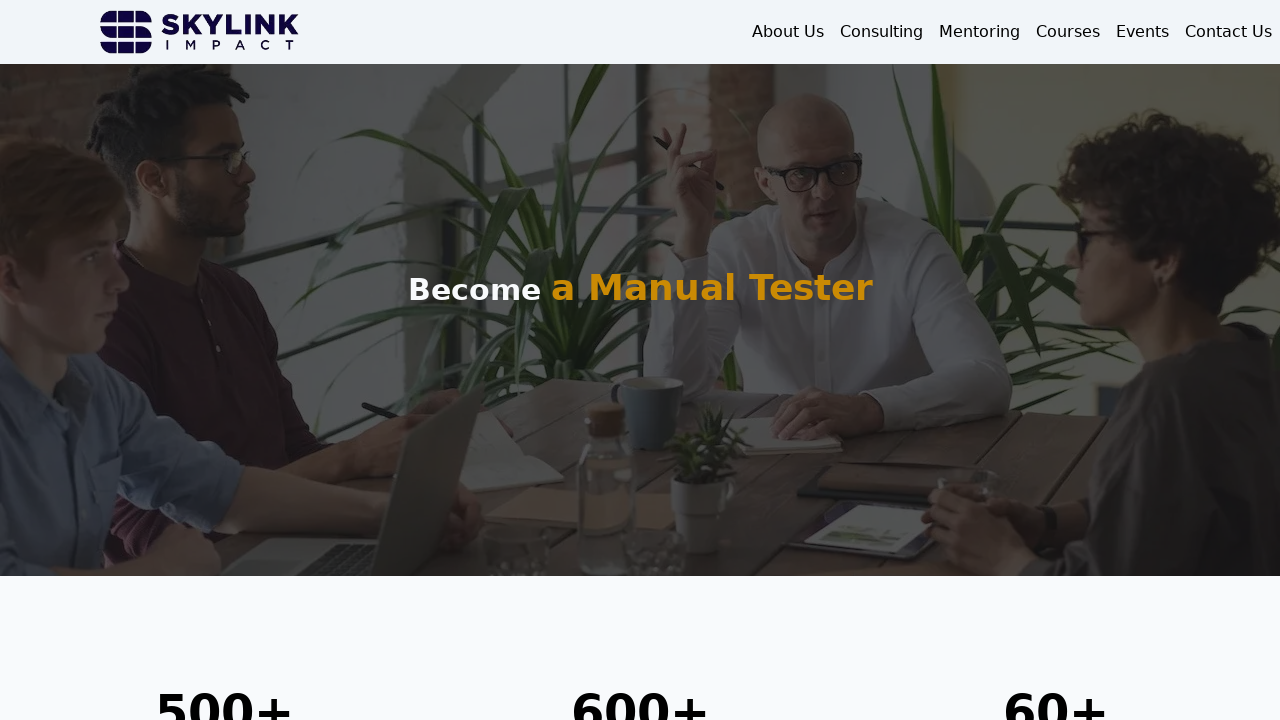

Clicked on the Consulting button at (882, 32) on xpath=/html/body/main/nav/div/div[2]/a[1]
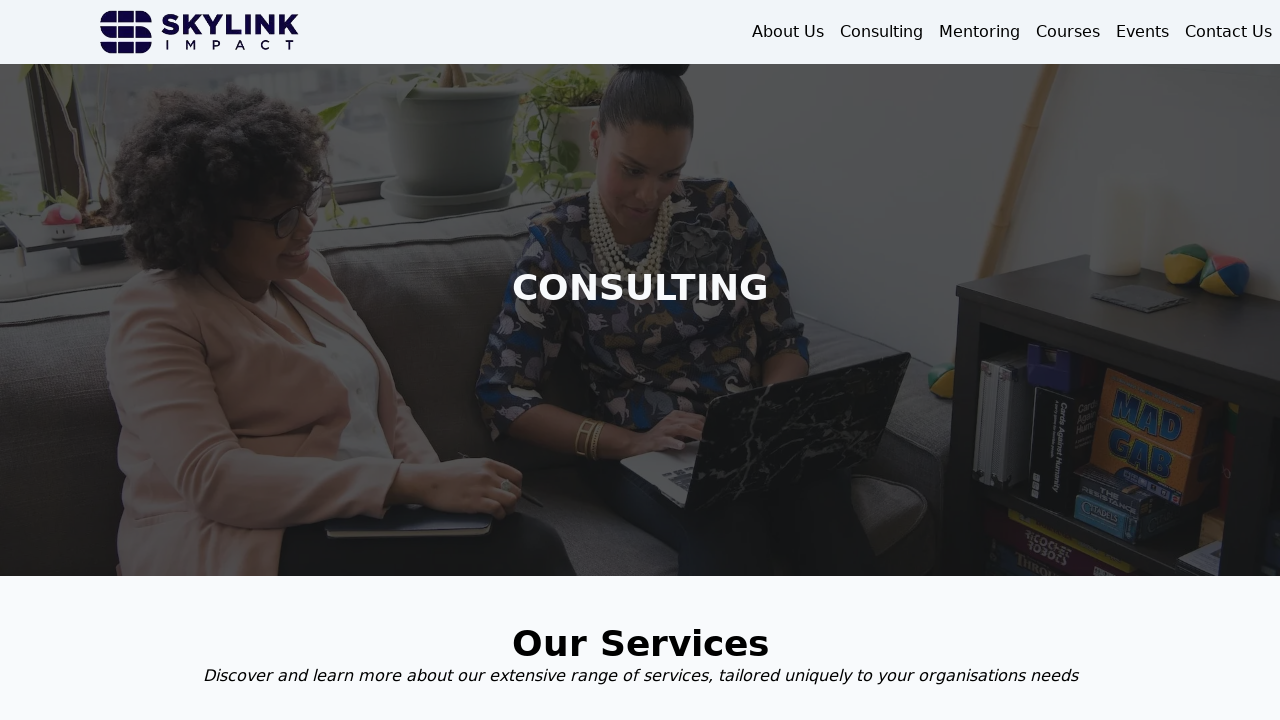

Navigation to consulting page completed
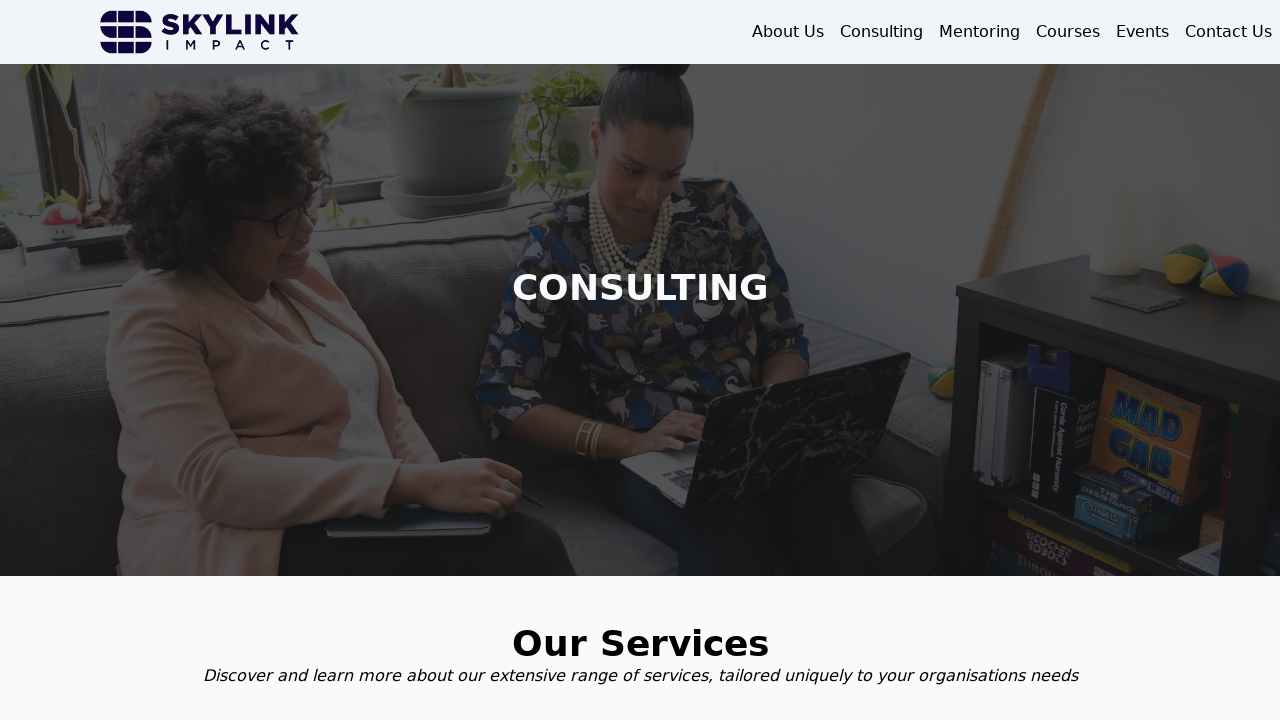

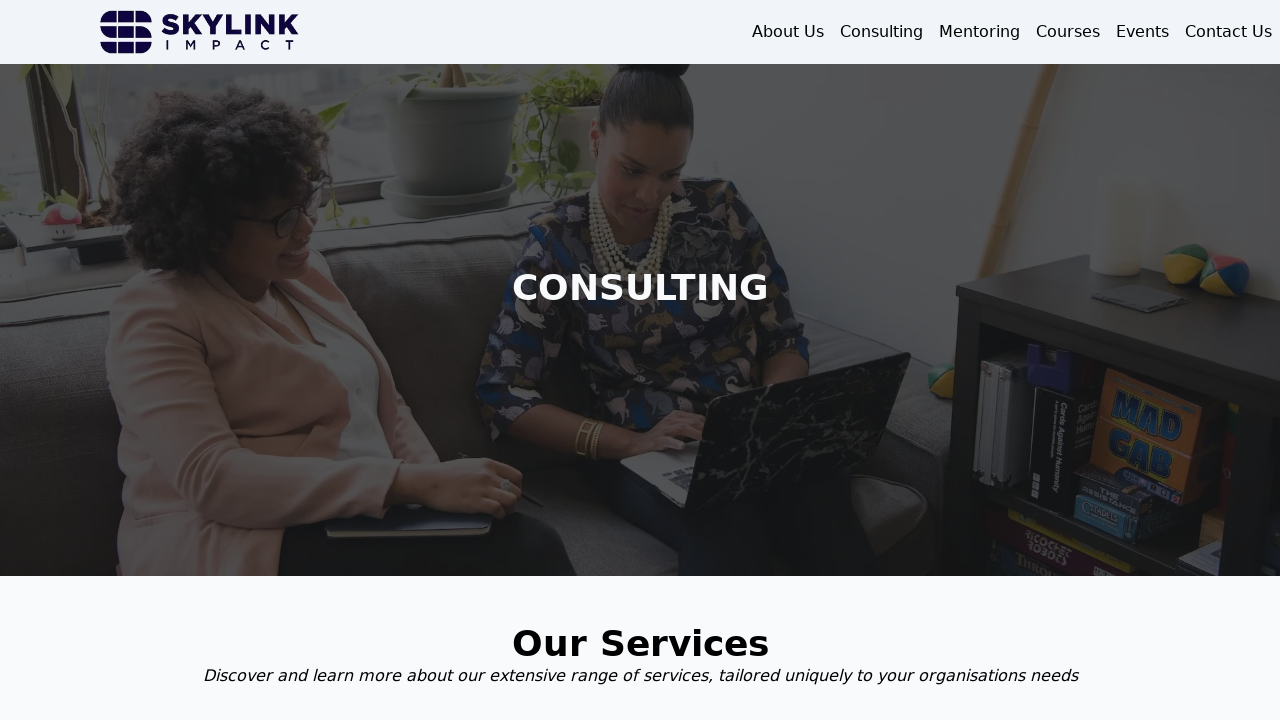